Tests a practice form by filling in name and email fields, clicking a radio button, and selecting options from a dropdown menu

Starting URL: https://rahulshettyacademy.com/angularpractice/

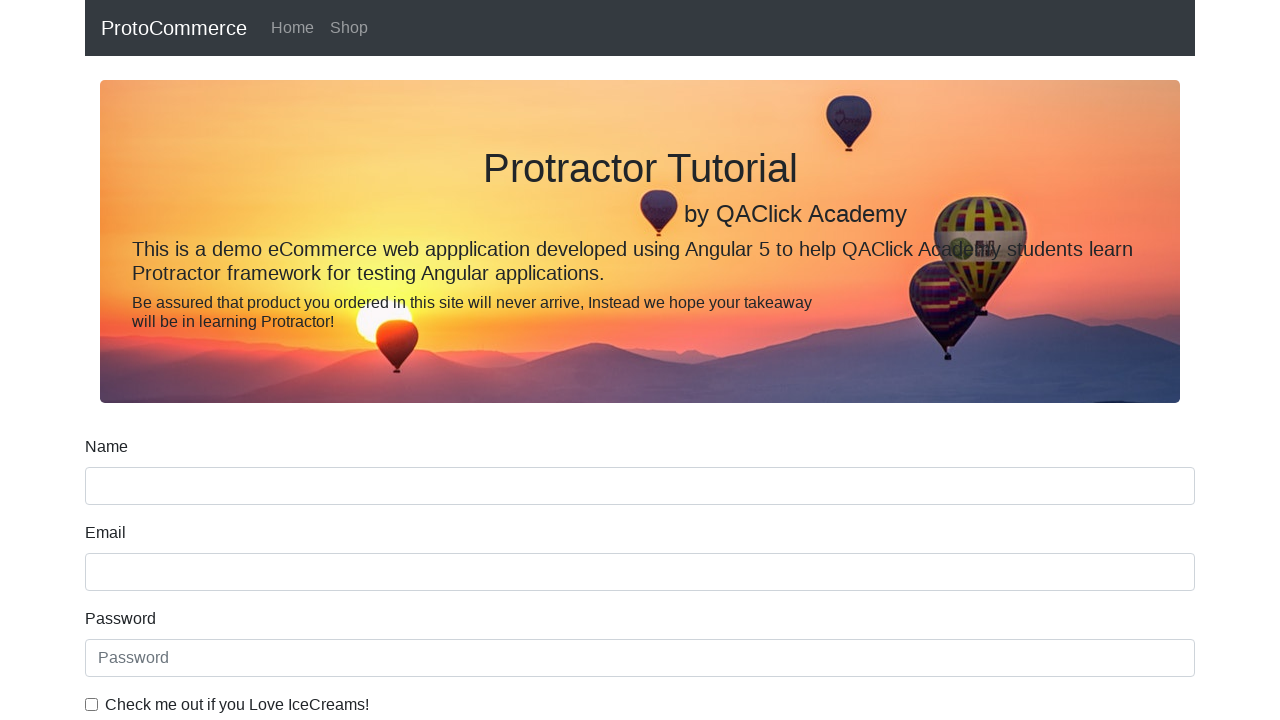

Filled name field with 'rahul' on input[name='name']
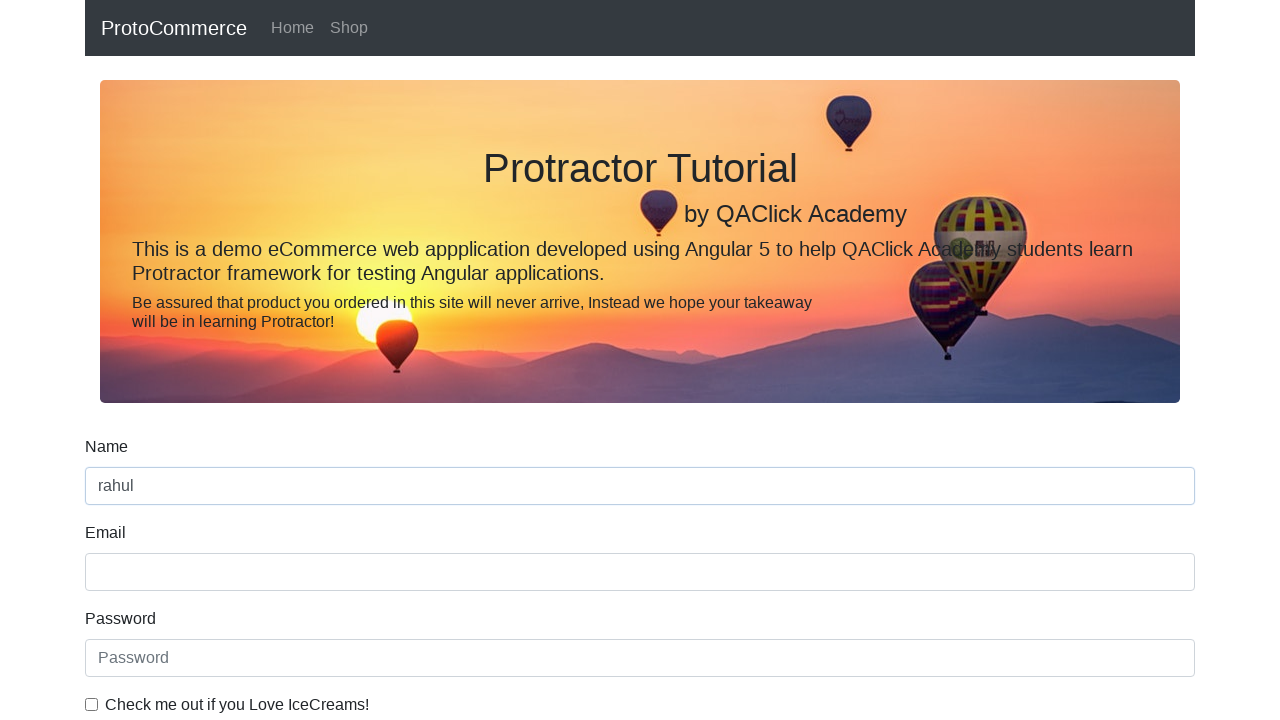

Filled email field with 'testuser2024@example.com' on input[name='email']
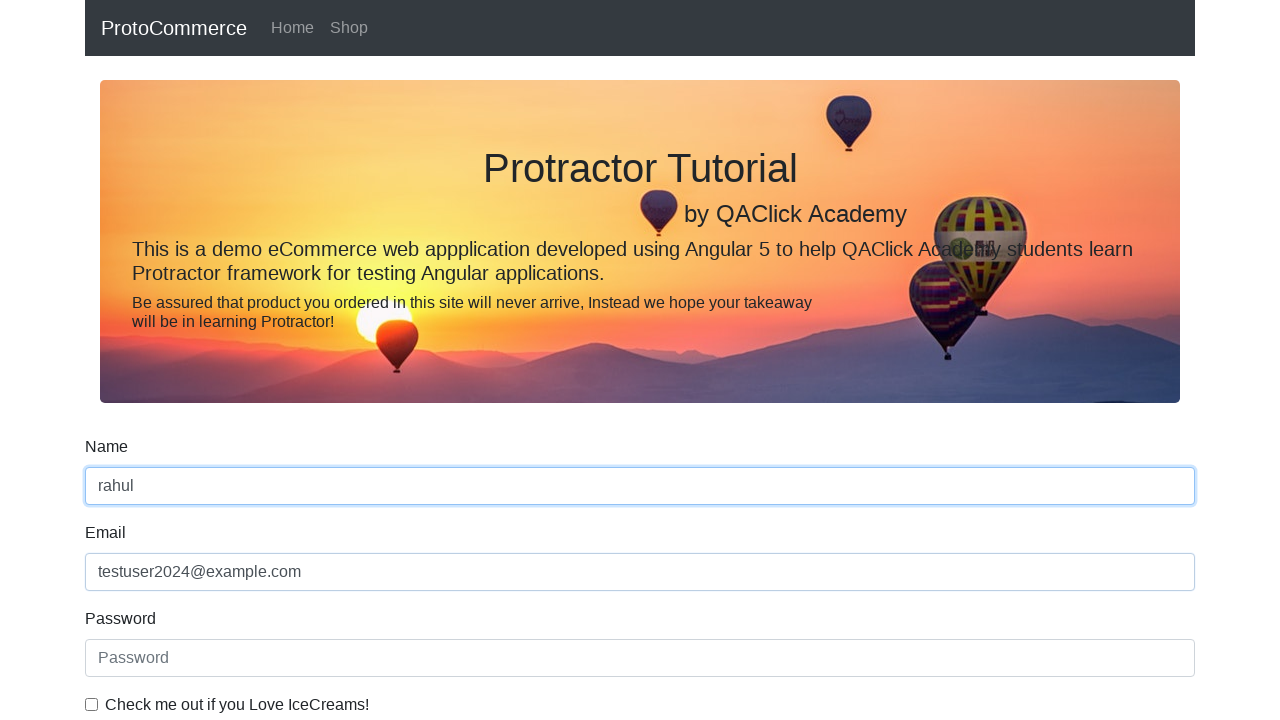

Clicked dropdown to open it at (640, 360) on #exampleFormControlSelect1
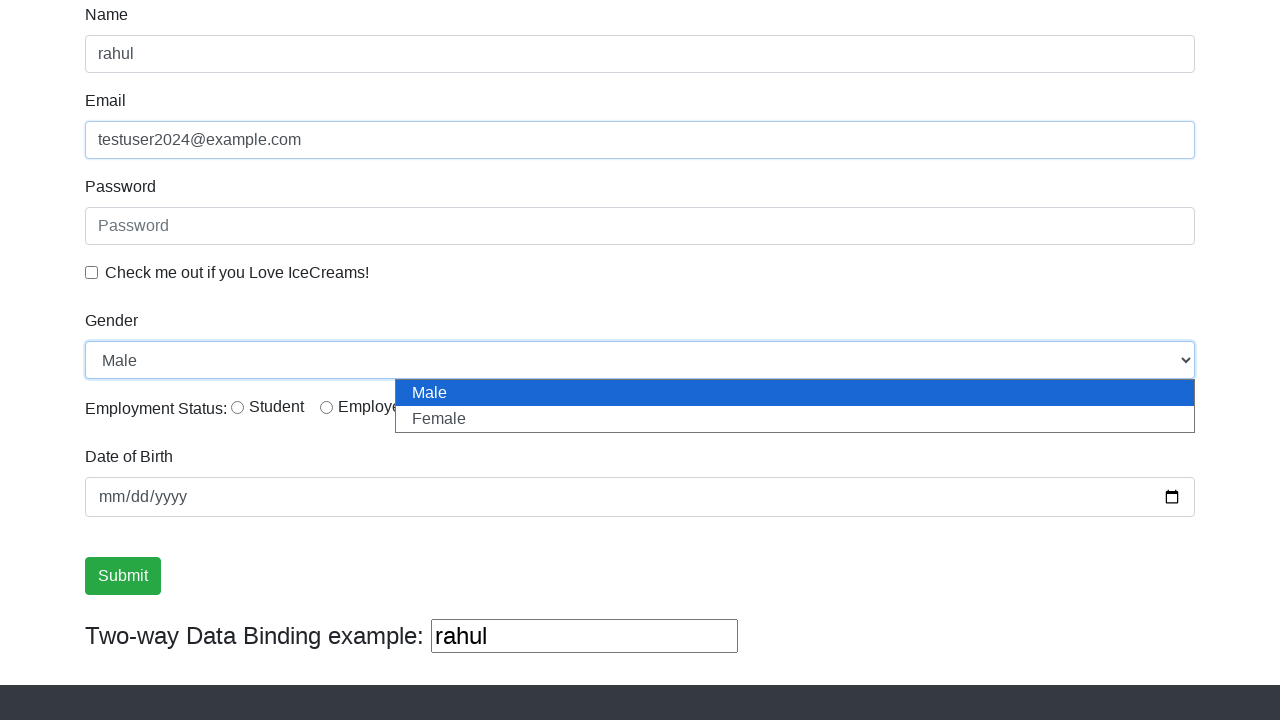

Clicked Male radio button at (238, 407) on #inlineRadio1
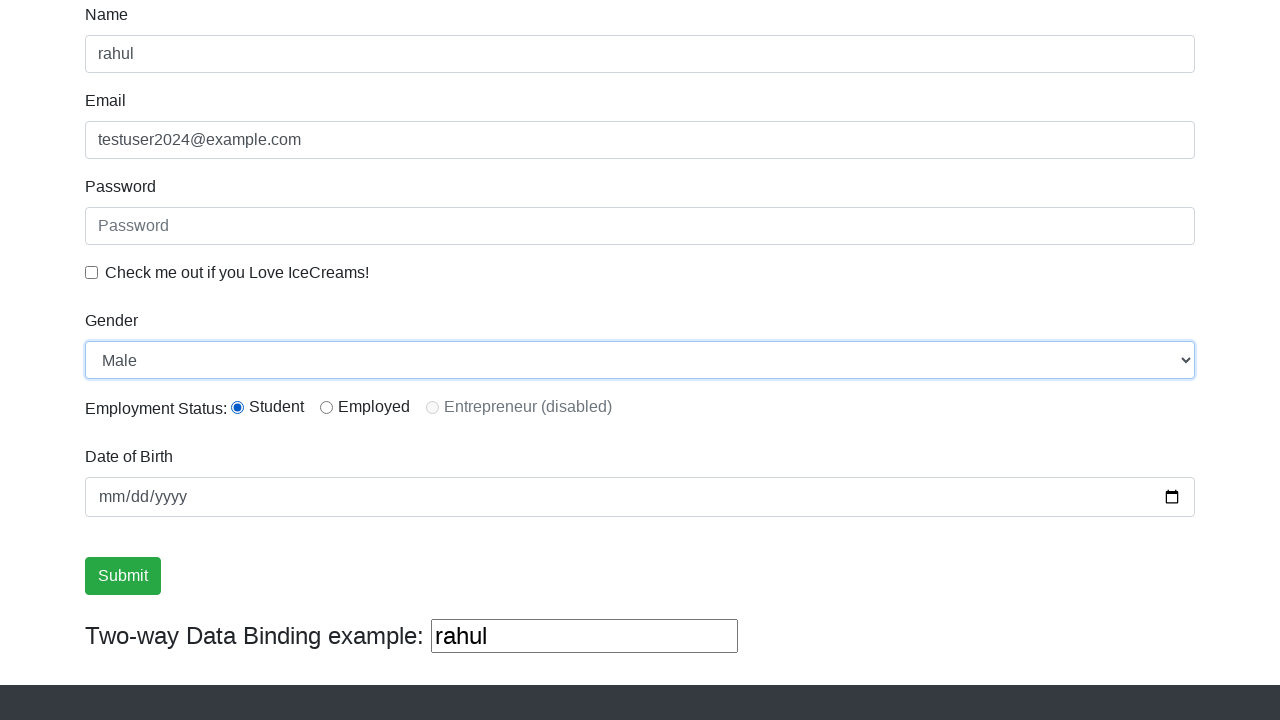

Selected first option from dropdown by index on #exampleFormControlSelect1
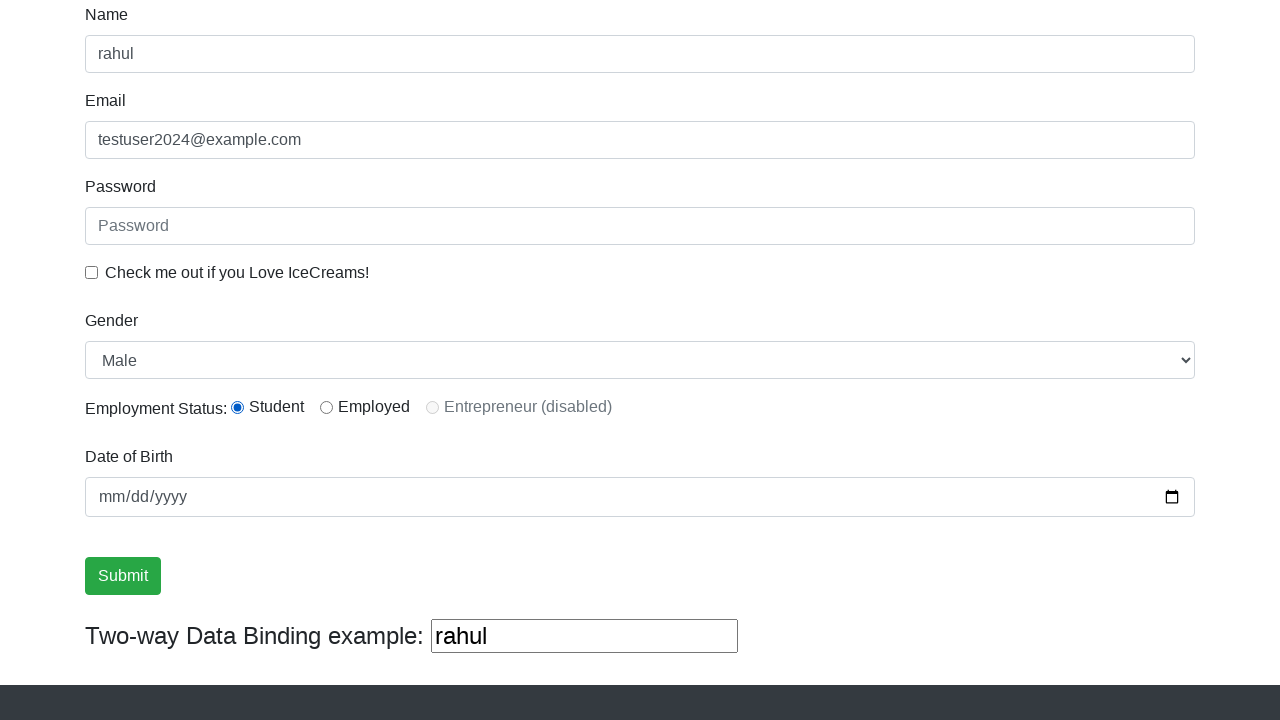

Selected 'Female' option from dropdown by label on #exampleFormControlSelect1
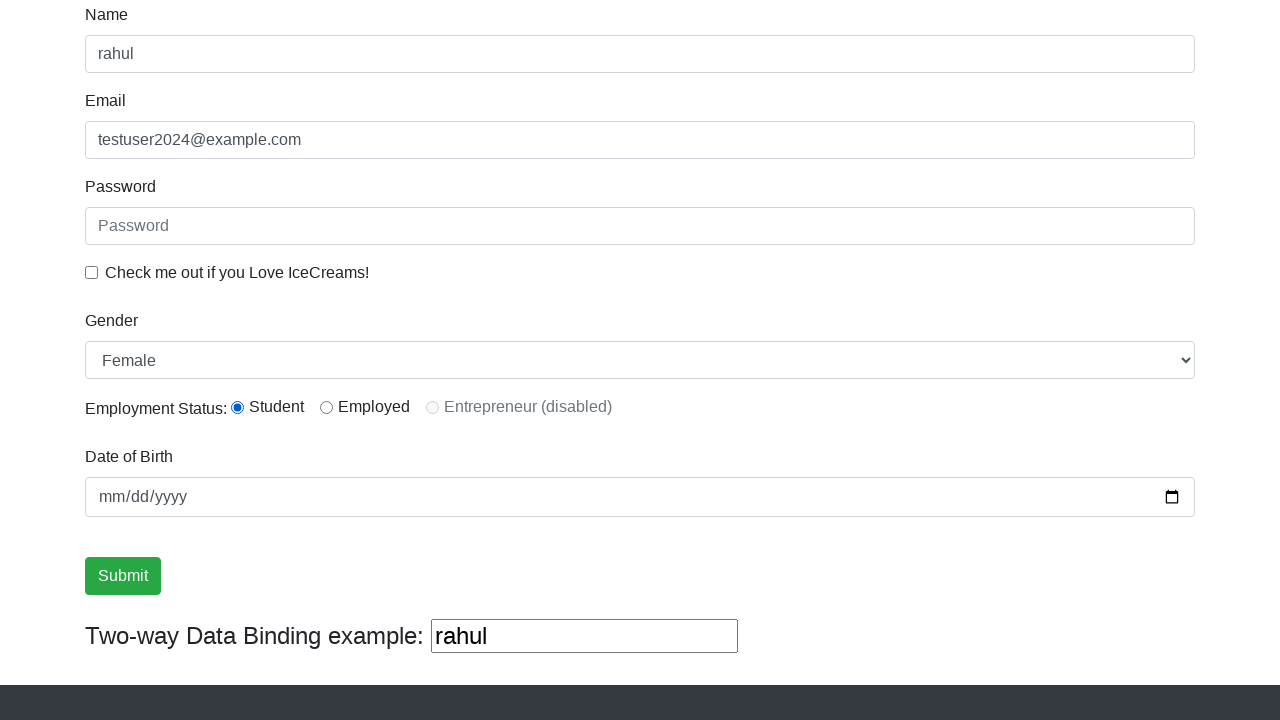

Clicked success button to submit form at (123, 576) on .btn-success
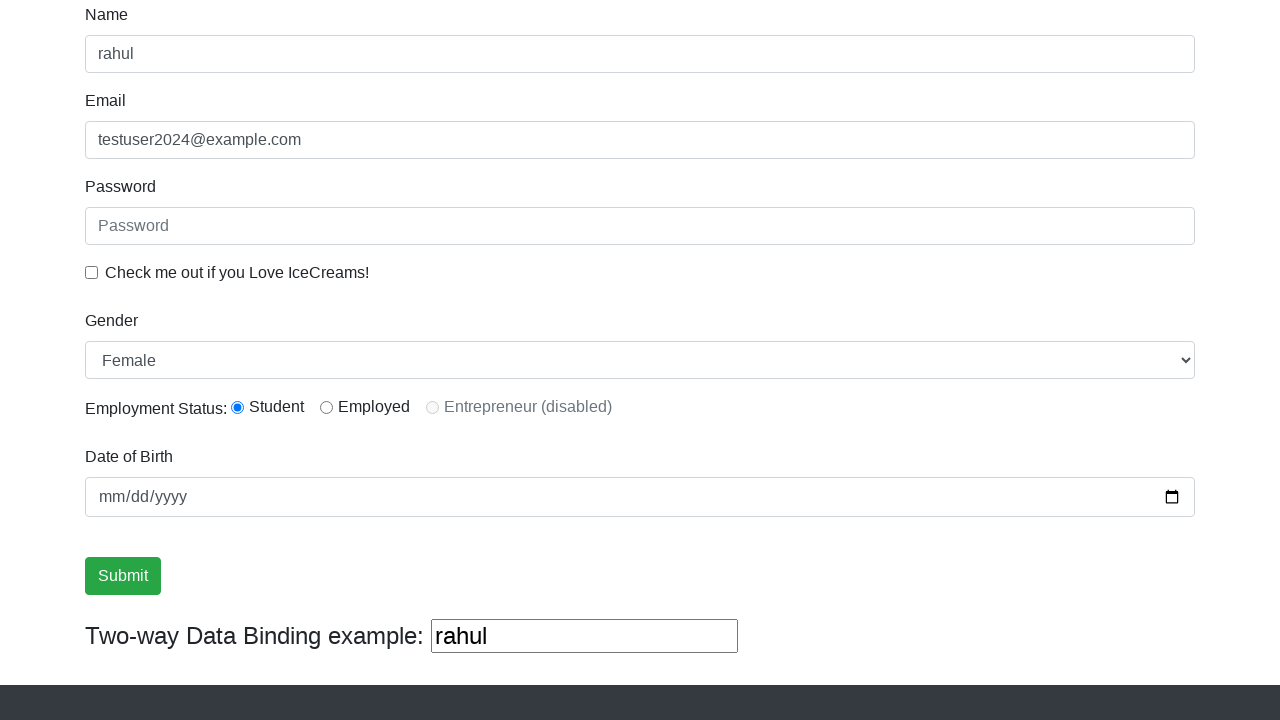

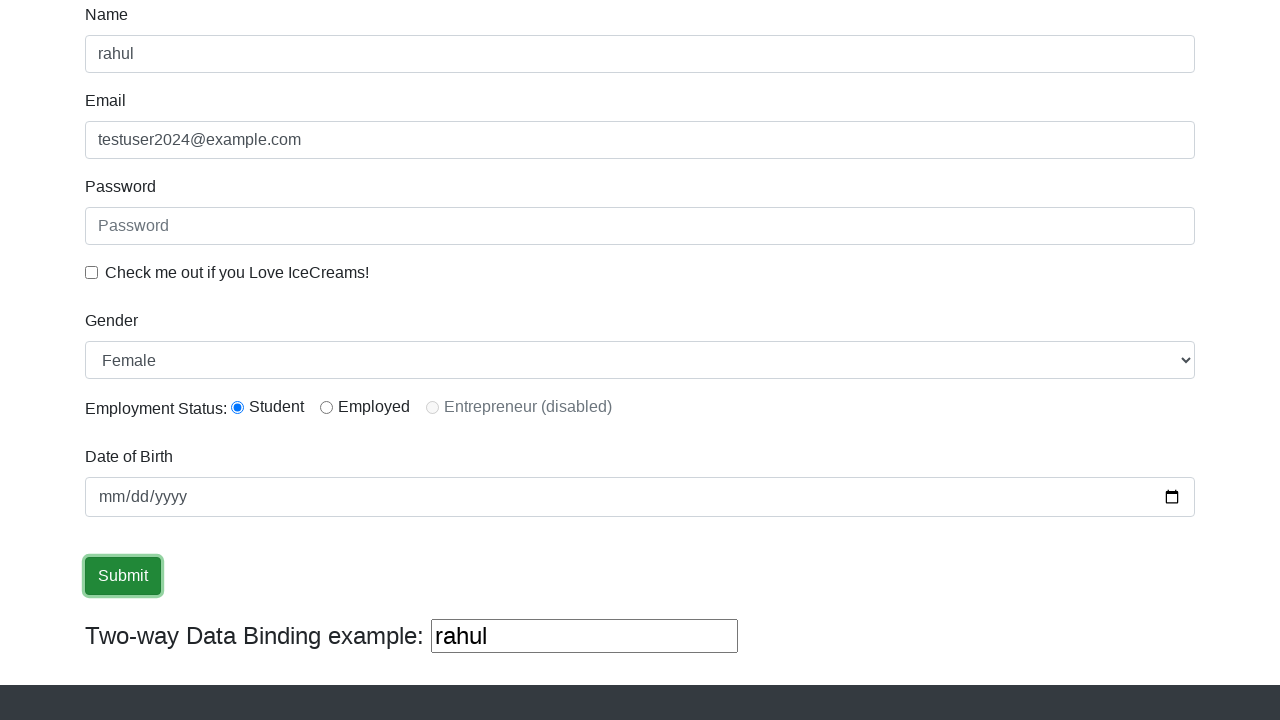